Tests context menu functionality by right-clicking on an image and navigating through nested menu items to click on "Description files"

Starting URL: http://deluxe-menu.com/popup-mode-sample.html

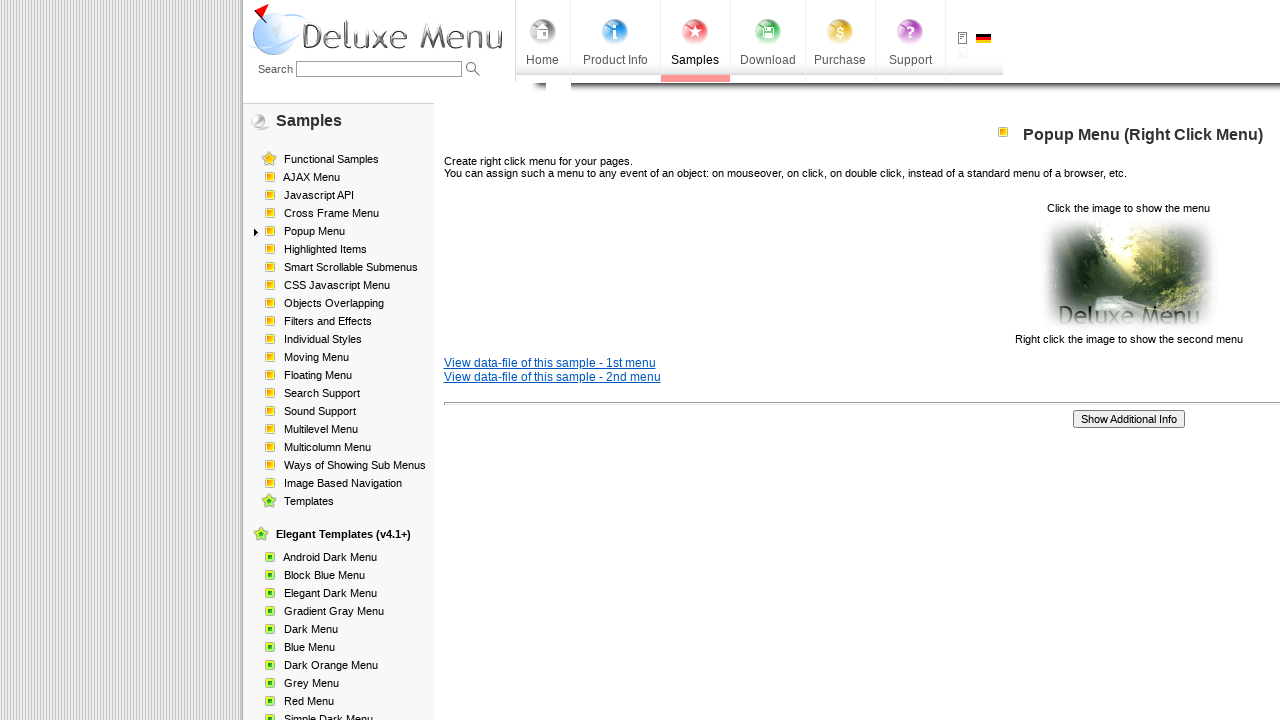

Located image element for right-click
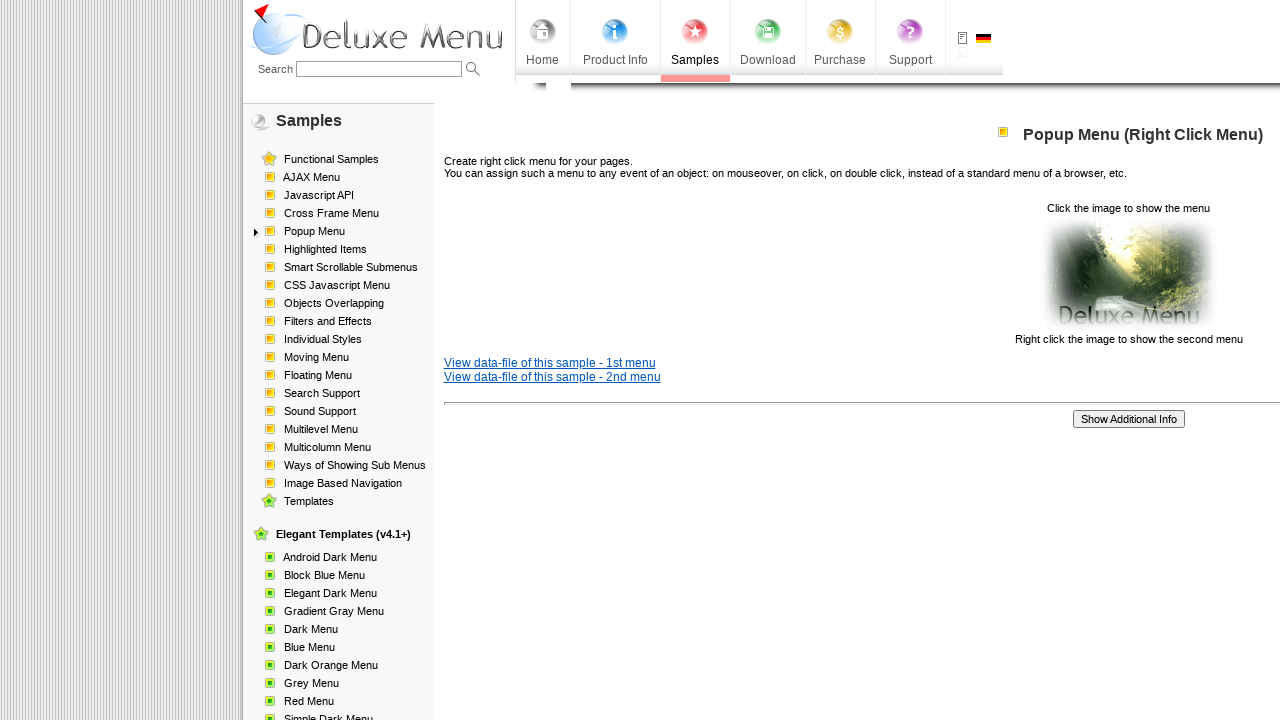

Right-clicked on image to open context menu at (1128, 274) on xpath=//html/body/div[1]/table/tbody/tr/td[2]/div[2]/table[1]/tbody/tr/td[3]/p[2
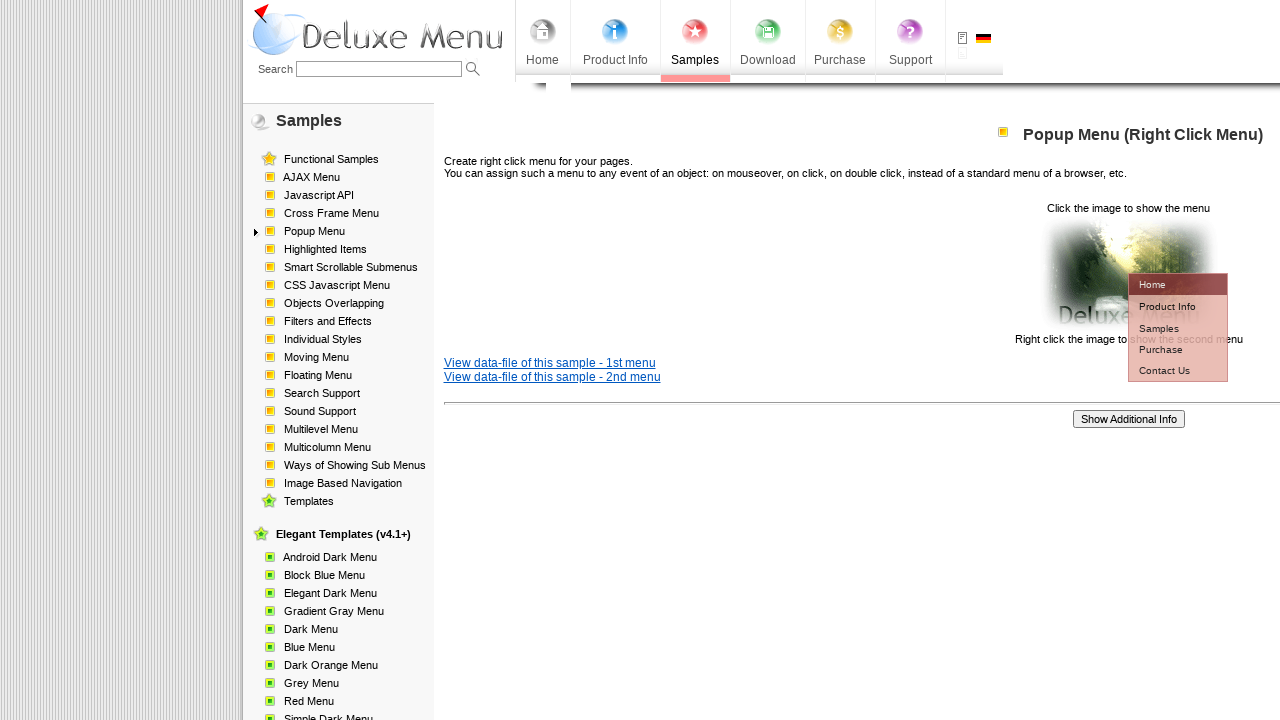

Hovered over 'Product Info' menu item at (1165, 306) on #dm2m1i1tdT
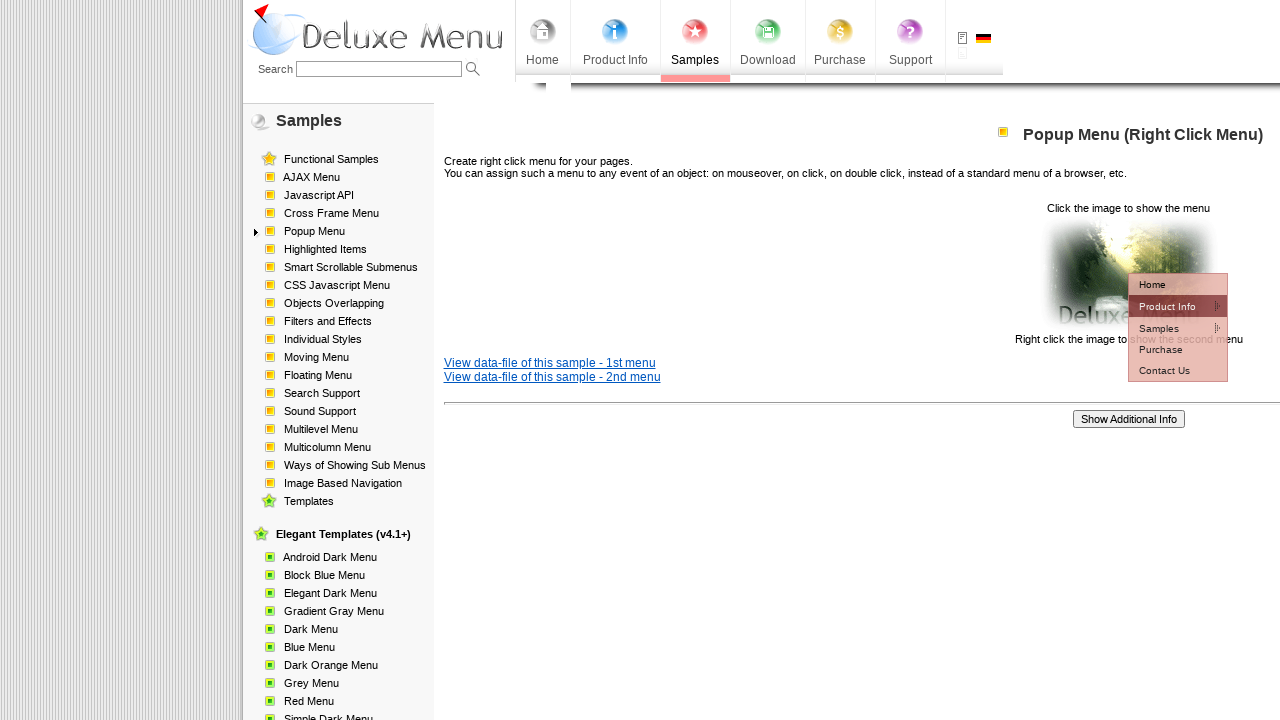

Hovered over 'Installation' menu item at (1052, 327) on #dm2m2i1tdT
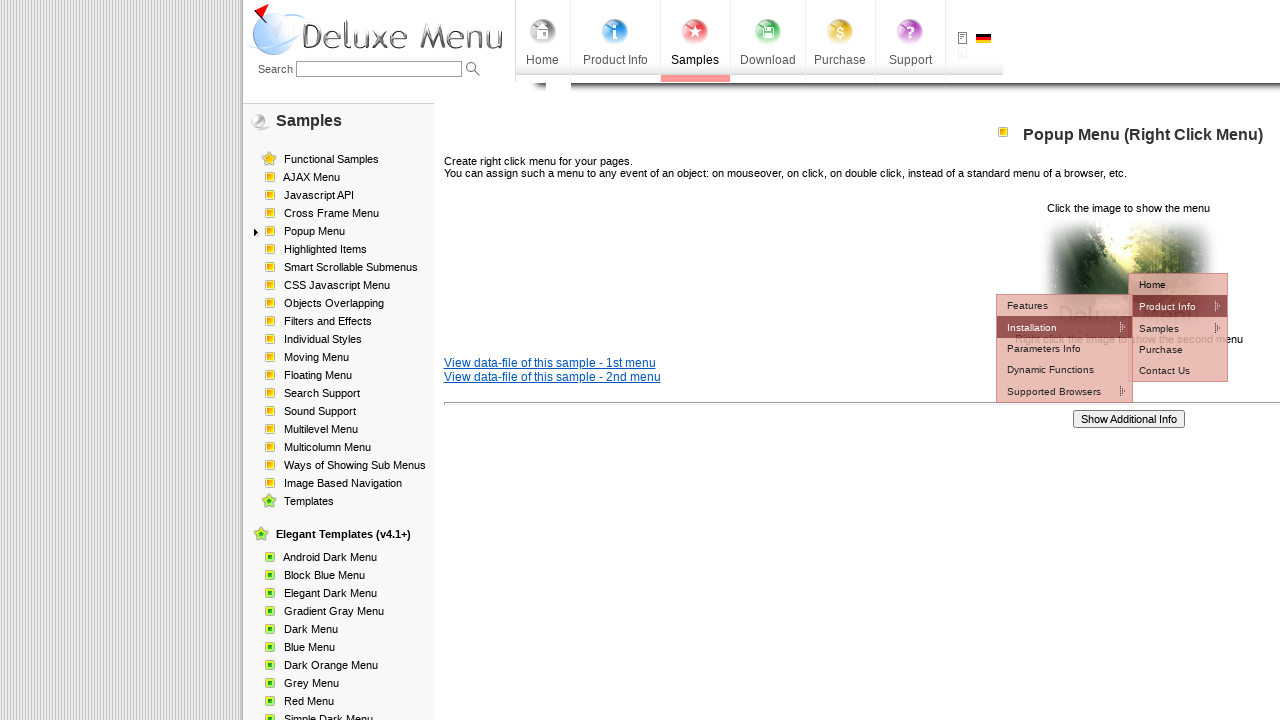

Clicked on 'Description files' in nested context menu at (1178, 326) on #dm2m3i0tdT
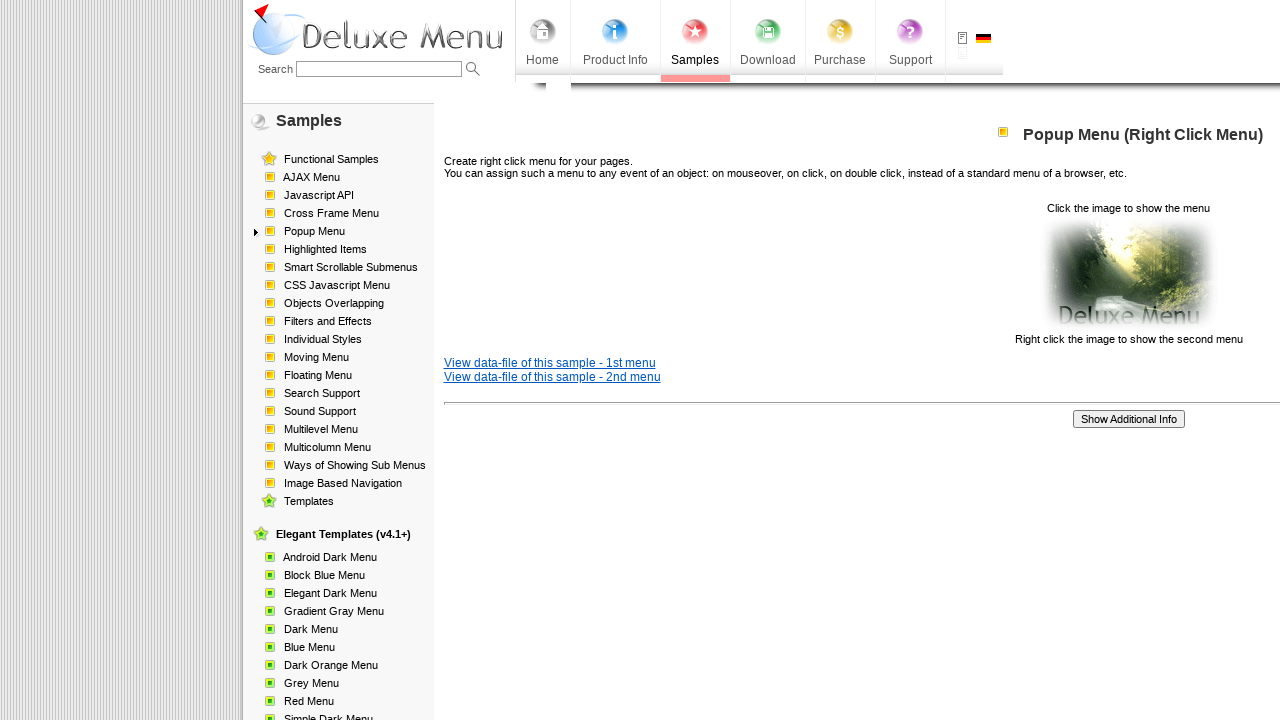

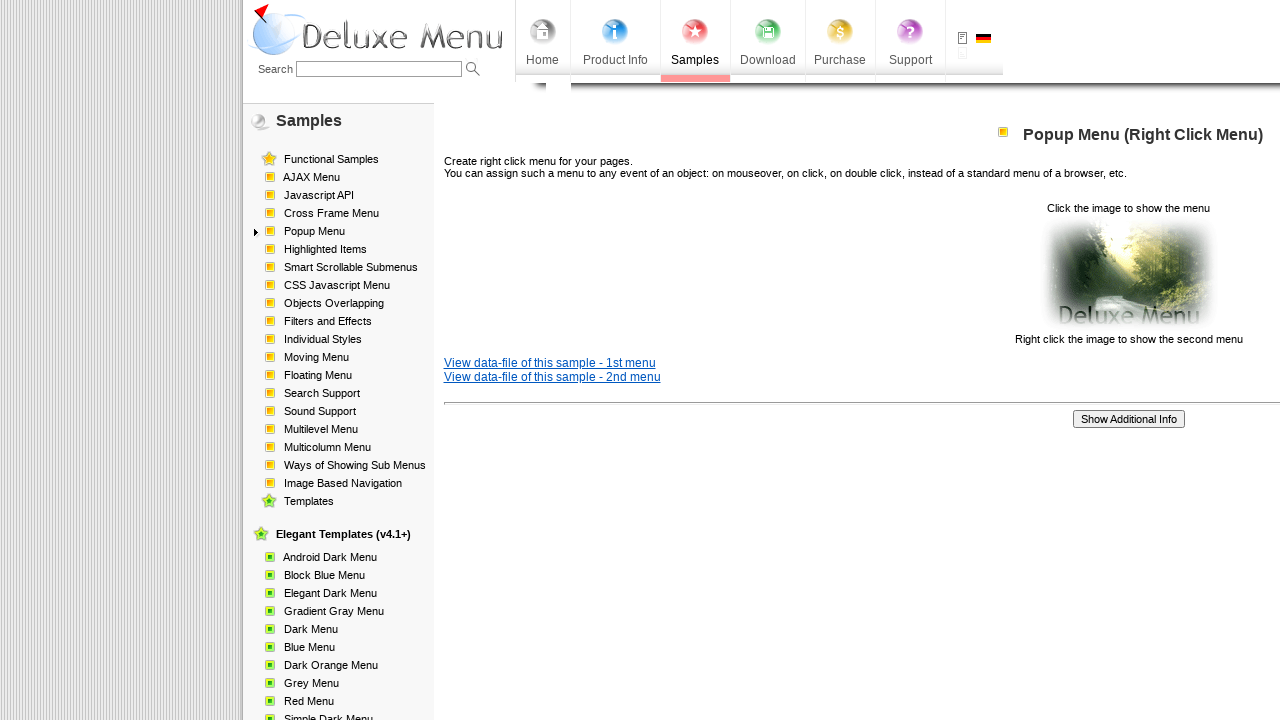